Opens the Indian Railways information website (erail.in) and ensures the page loads successfully.

Starting URL: https://erail.in/

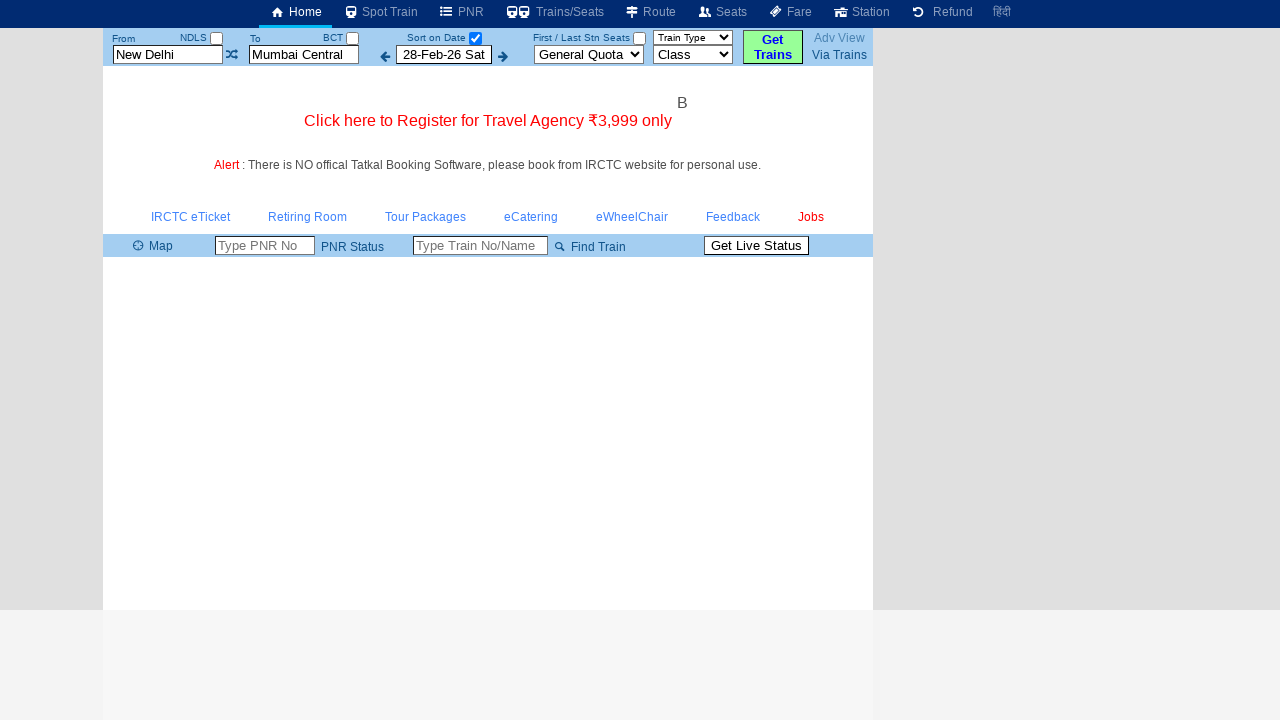

Navigated to Indian Railways information website (https://erail.in/)
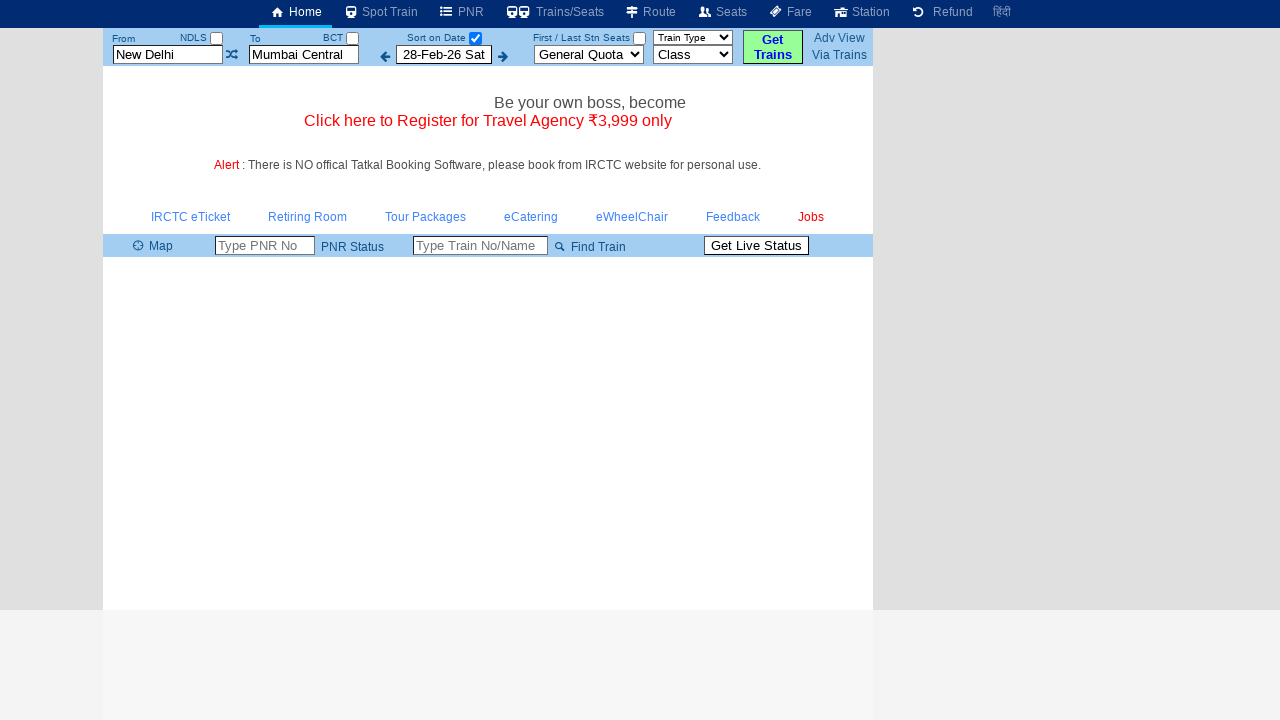

Page DOM content has loaded successfully
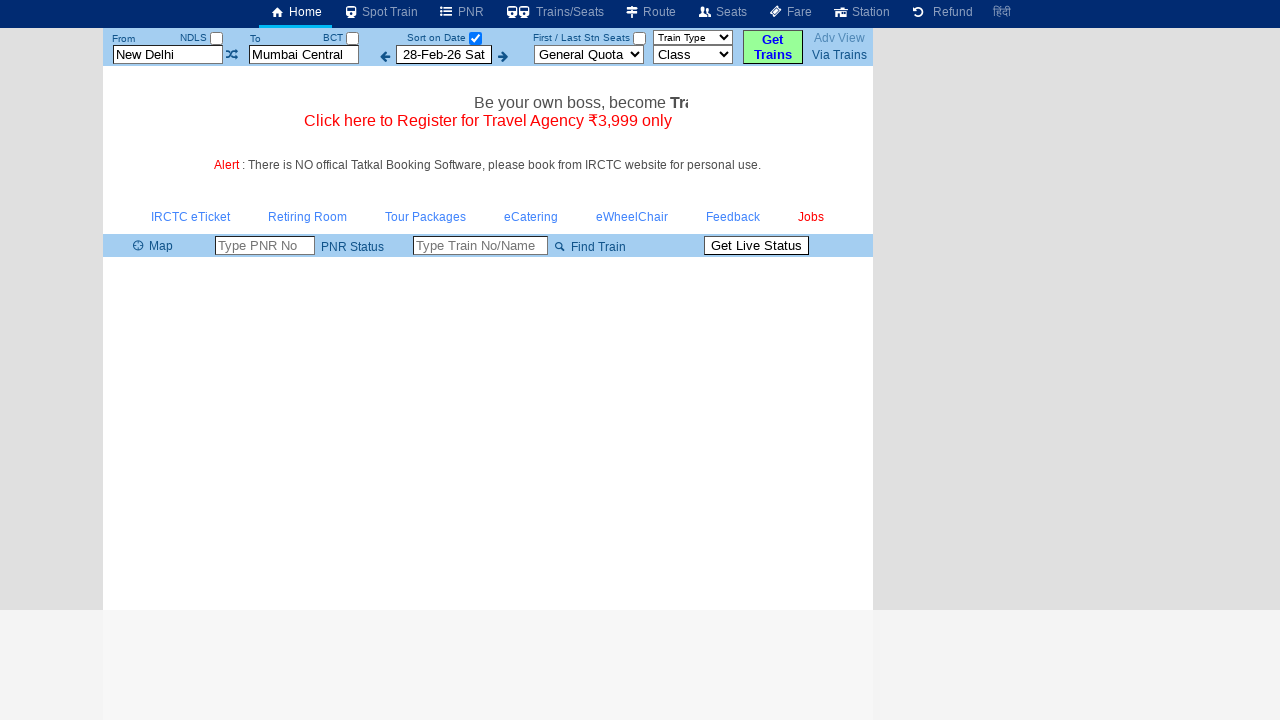

Page title is present, confirming successful page load
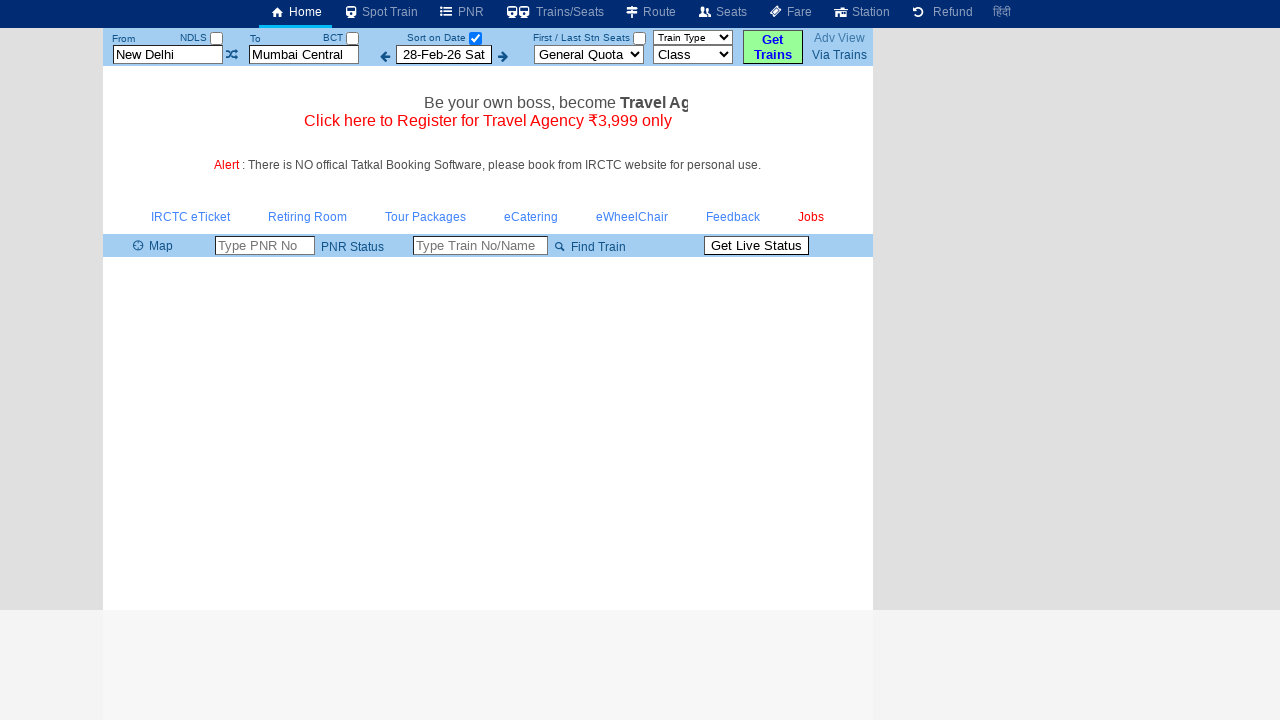

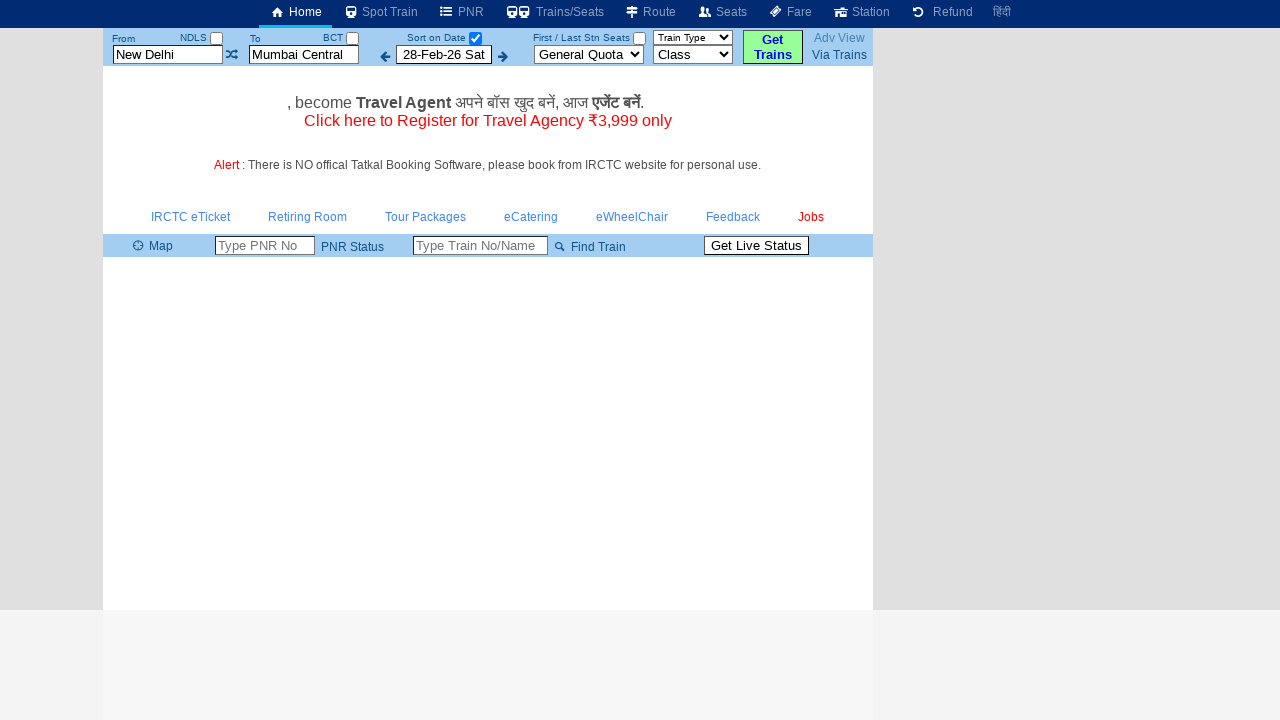